Tests popup window handling by clicking a link that opens a child window, then closing only the child window while keeping the parent window open.

Starting URL: http://omayo.blogspot.com/

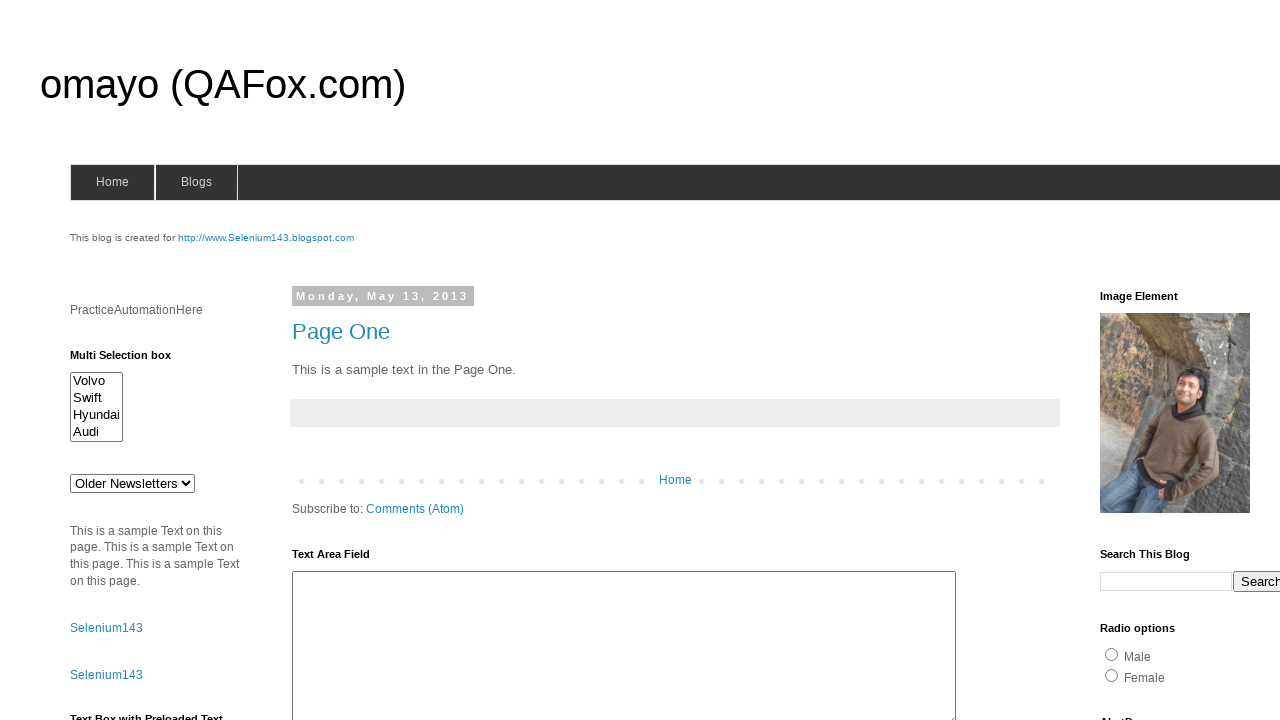

Waited for initial page load on omayo.blogspot.com
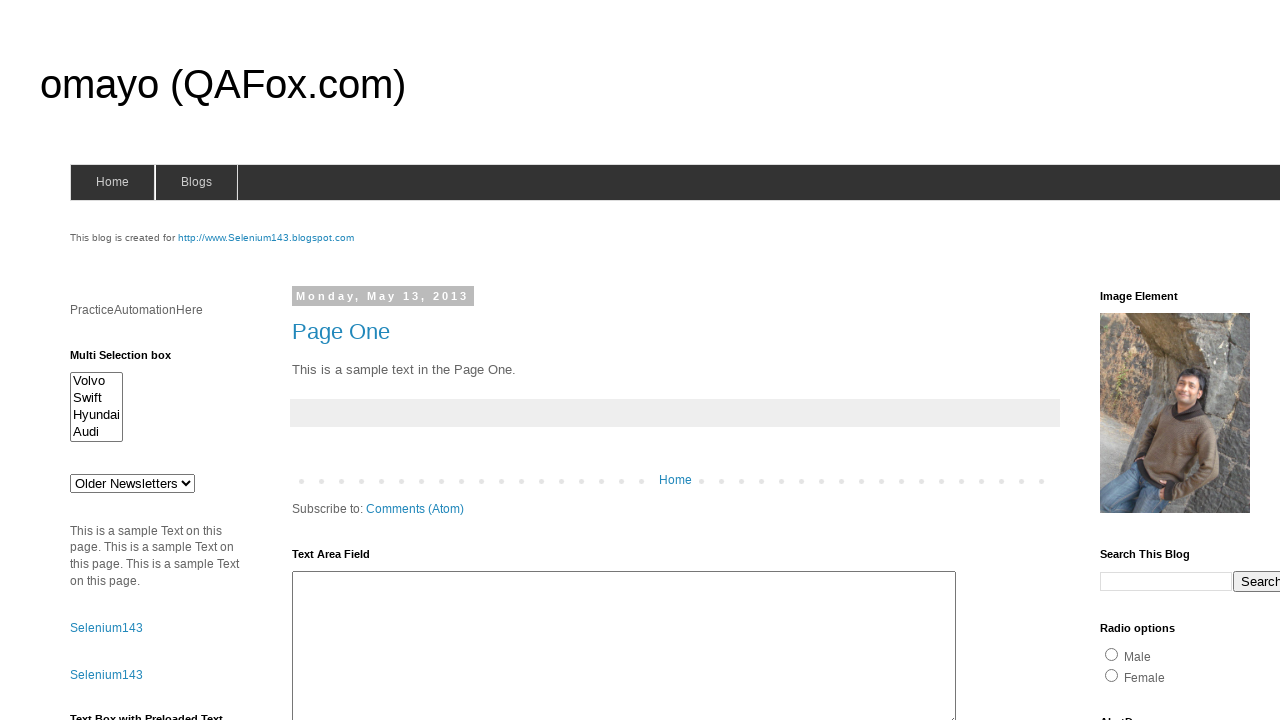

Located 'Open a popup window' link
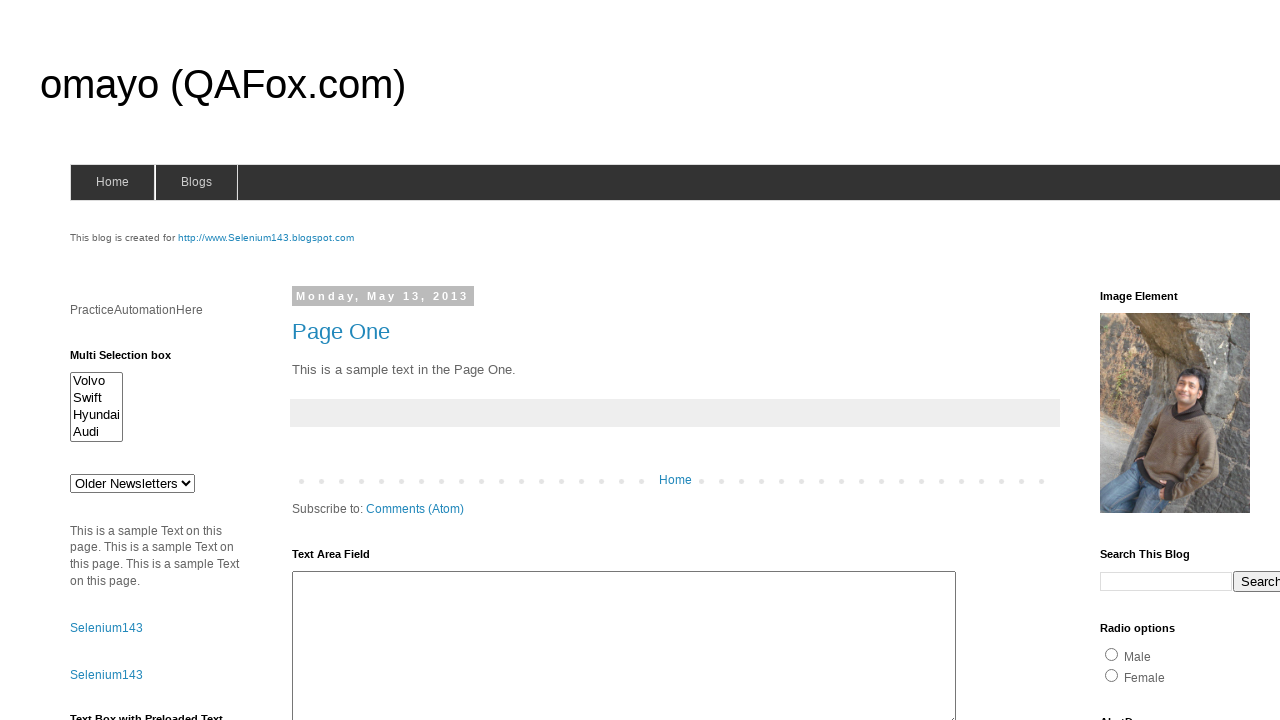

Scrolled popup link into view
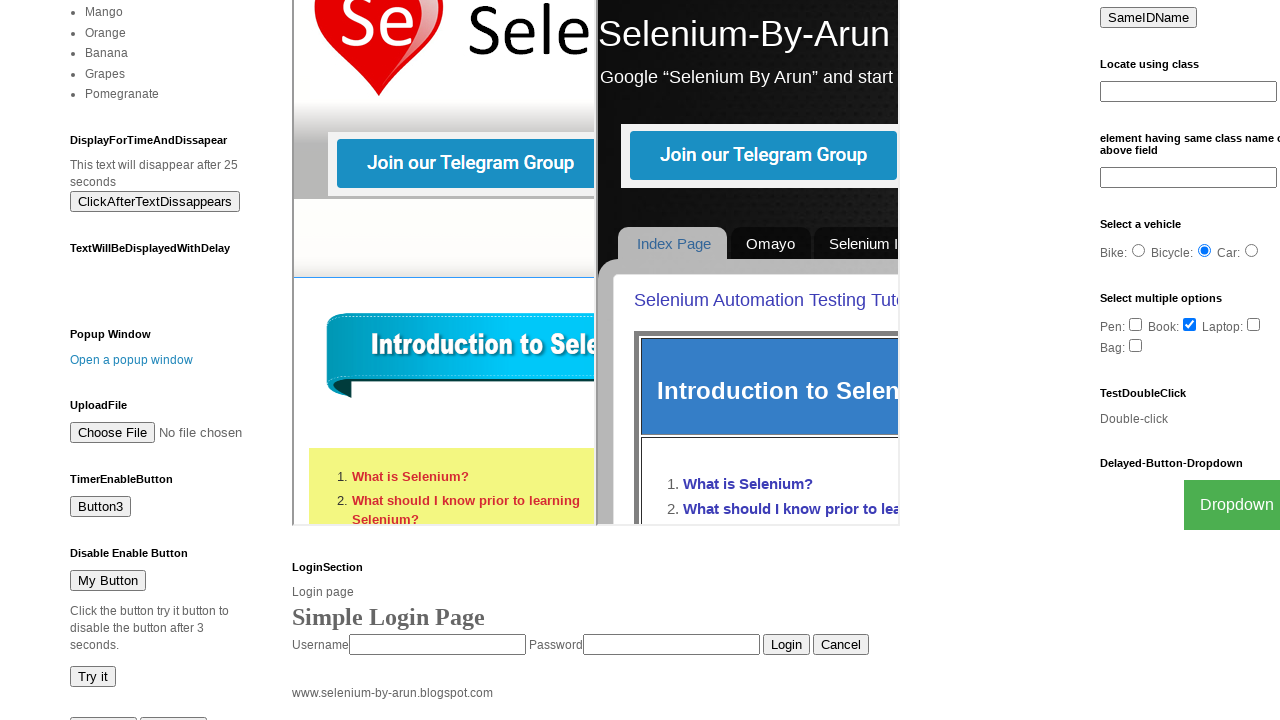

Clicked 'Open a popup window' link to open child window at (132, 360) on text=Open a popup window >> nth=0
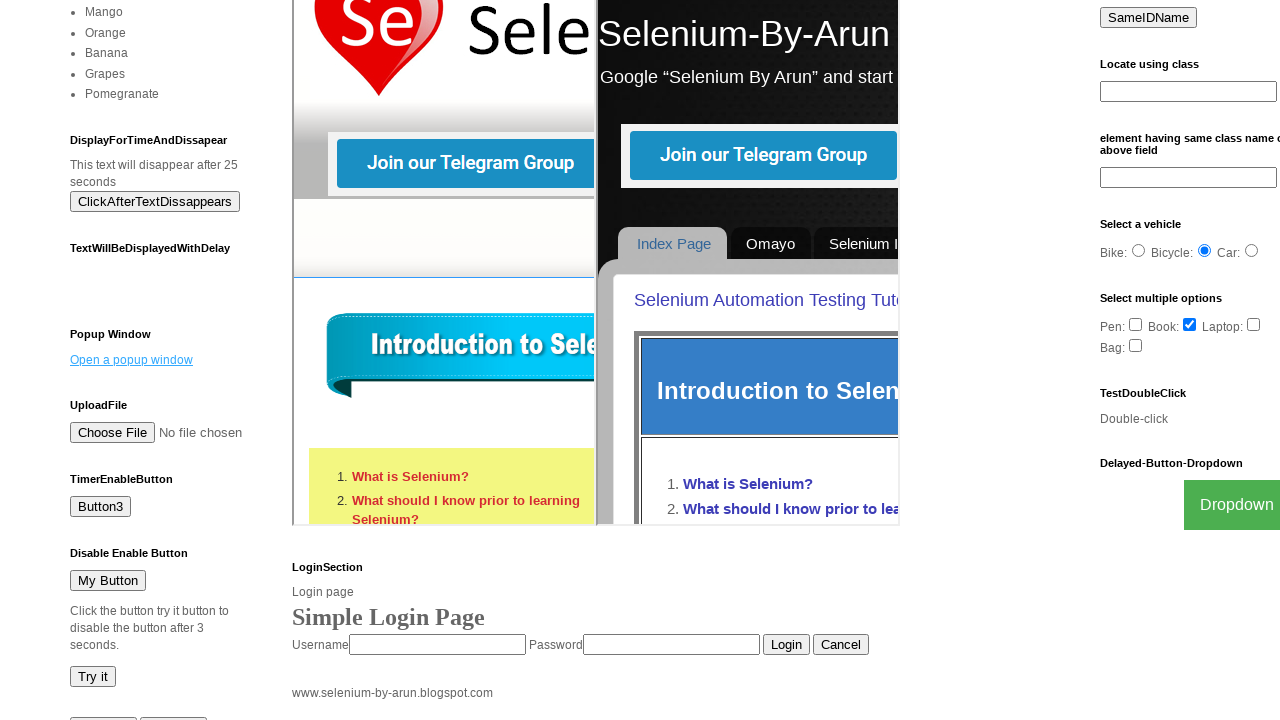

Captured new popup window page object
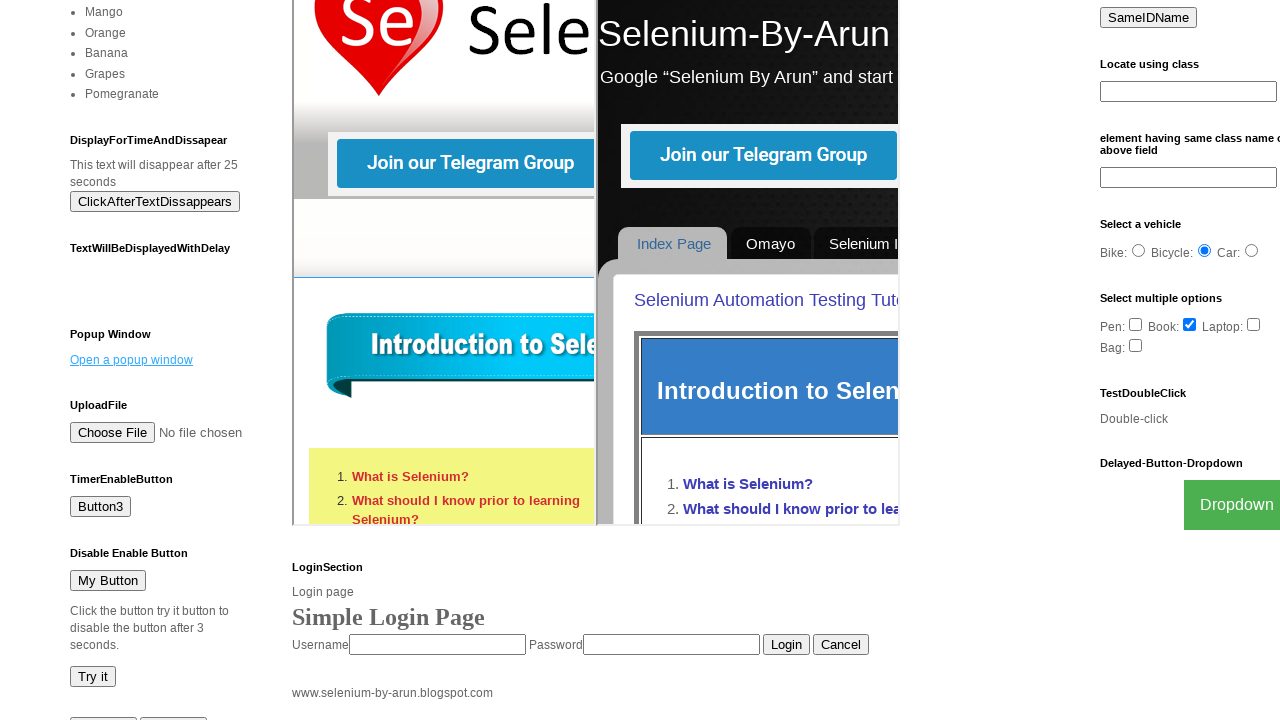

Waited for popup window to load completely
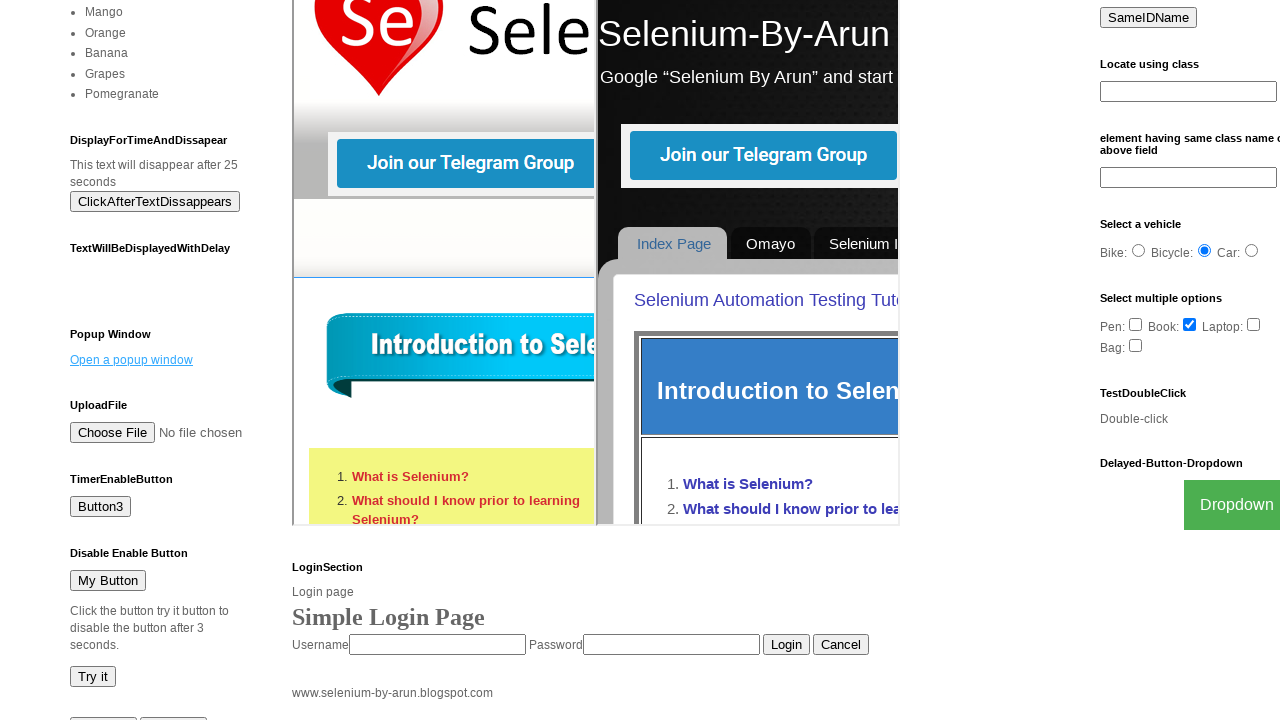

Closed the popup window
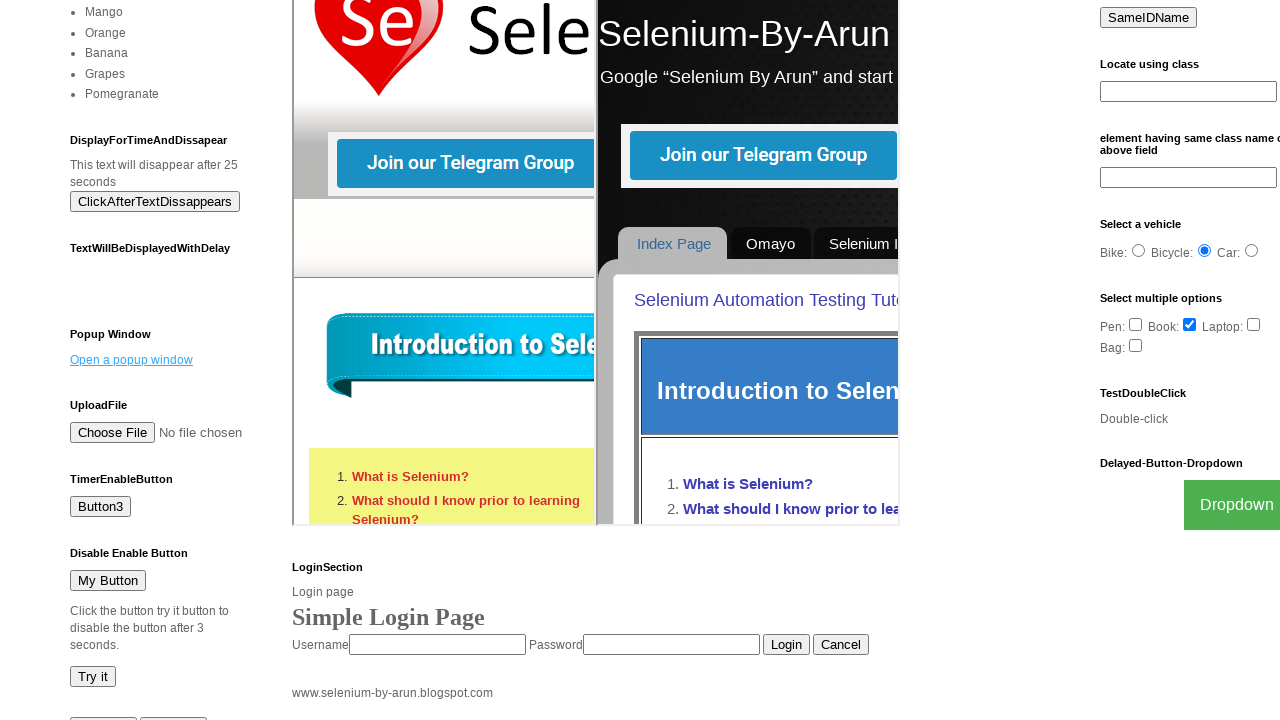

Verified parent window is still active after closing popup
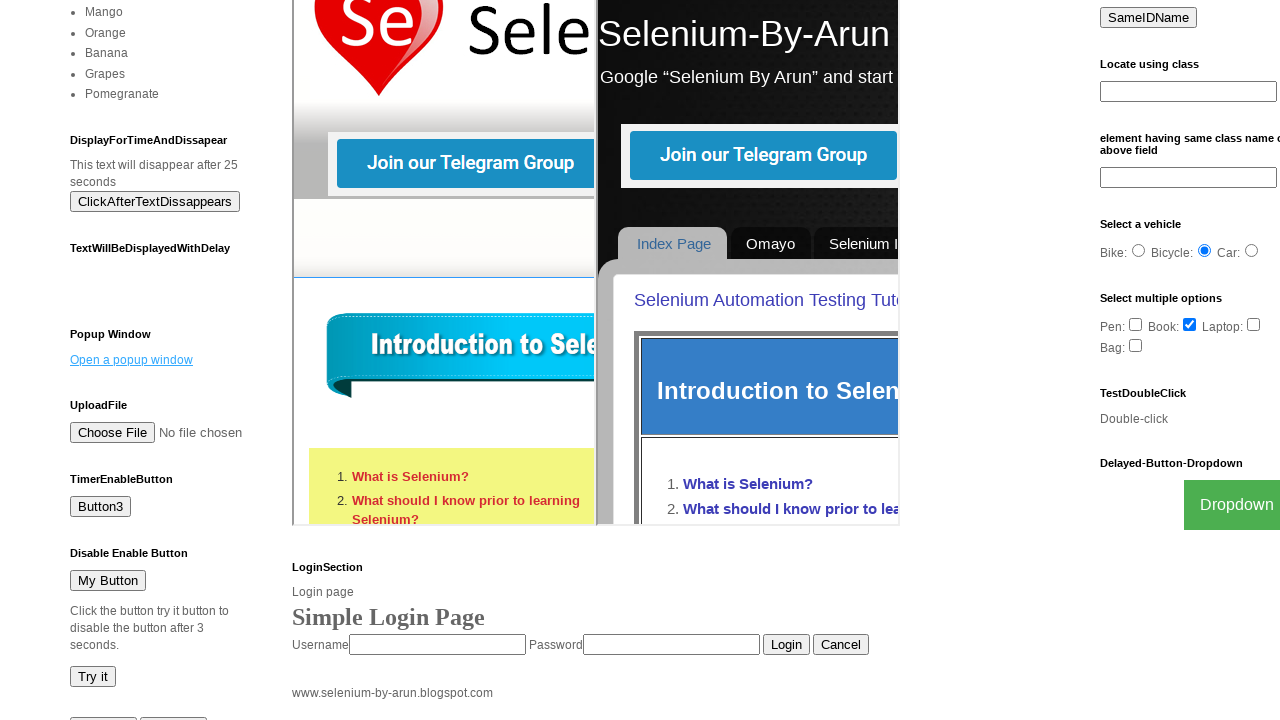

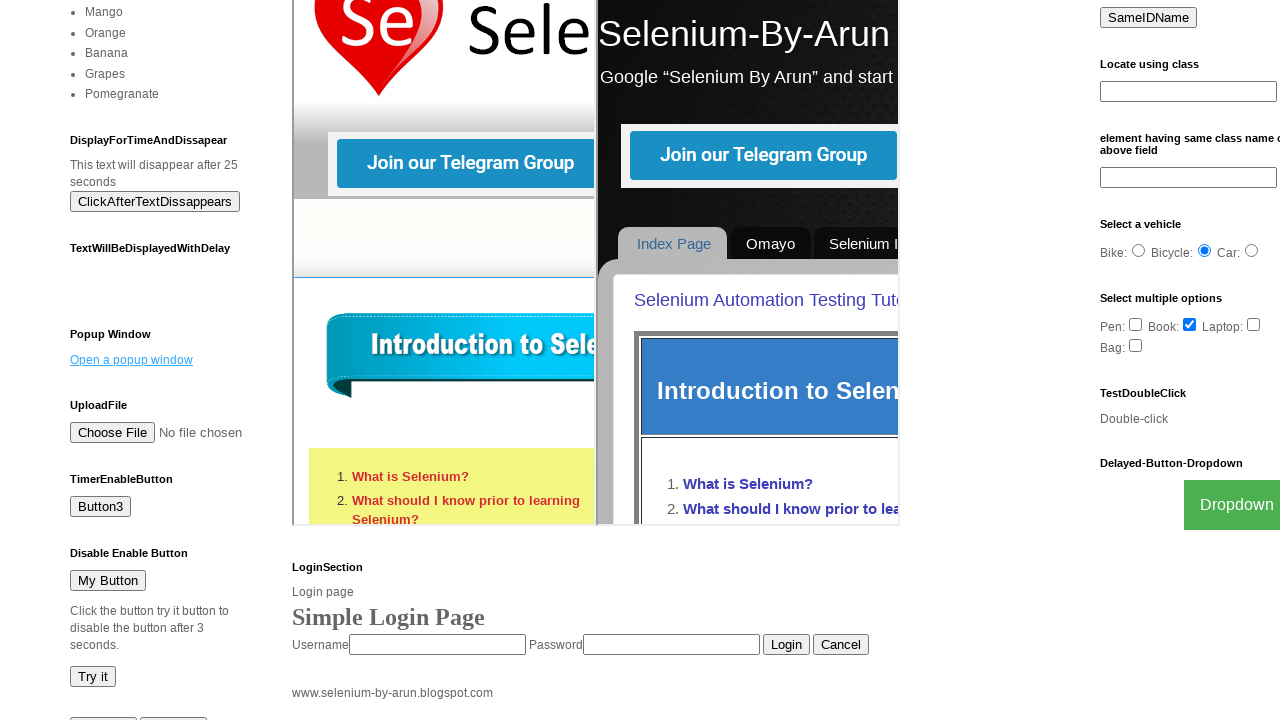